Tests sorting functionality of a vegetable table by clicking the column header twice to sort in descending order and verifying the sort order

Starting URL: https://rahulshettyacademy.com/seleniumPractise/#/offers

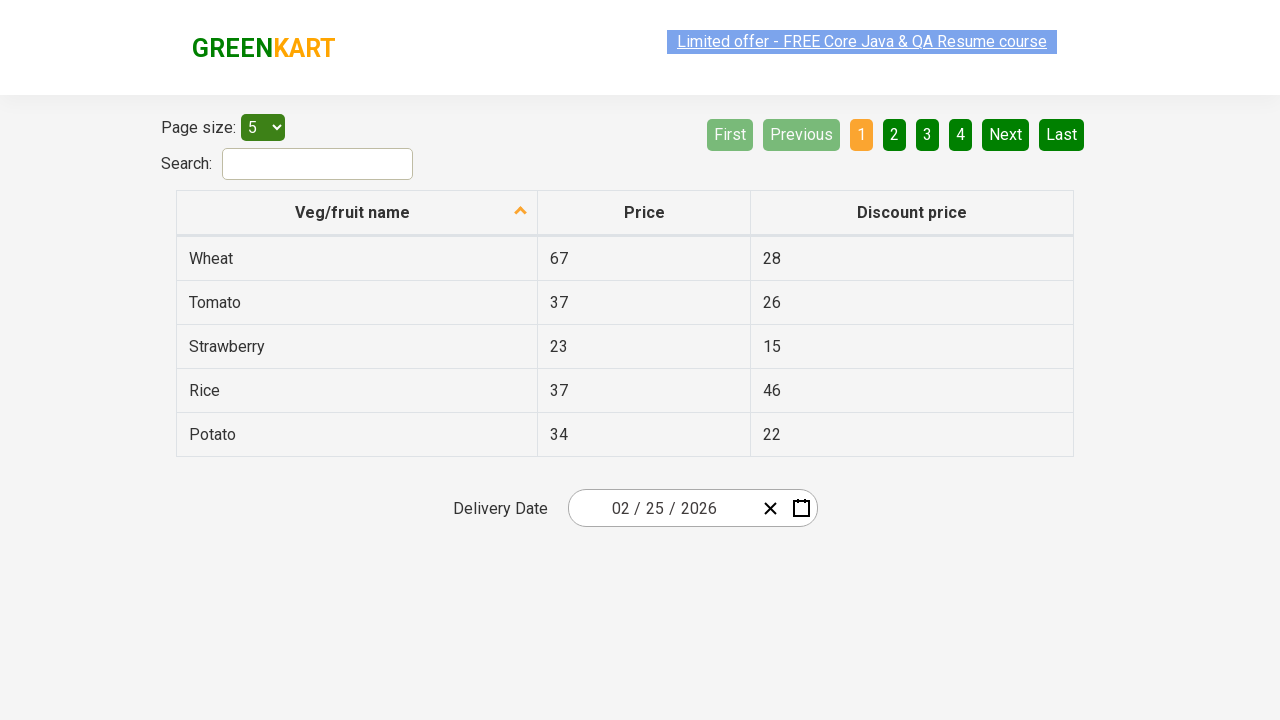

Clicked vegetable column header first time at (644, 213) on tr th:nth-child(2)
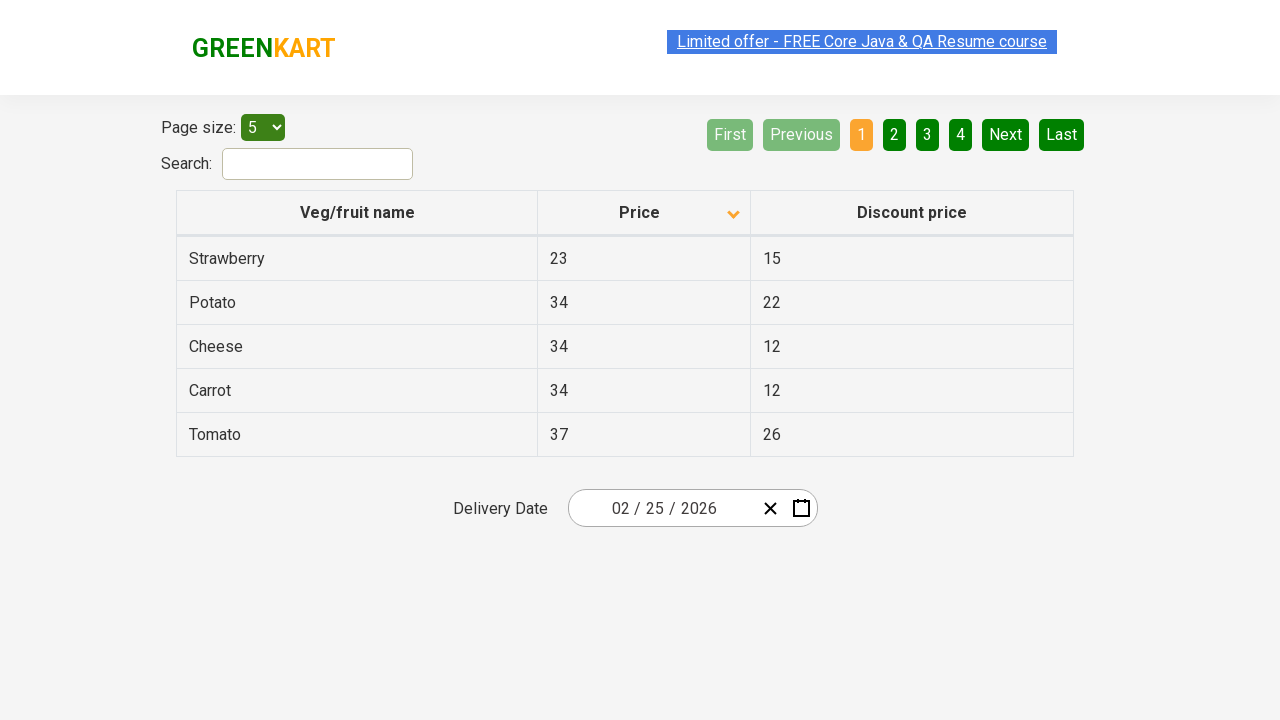

Clicked vegetable column header second time to sort in descending order at (644, 213) on tr th:nth-child(2)
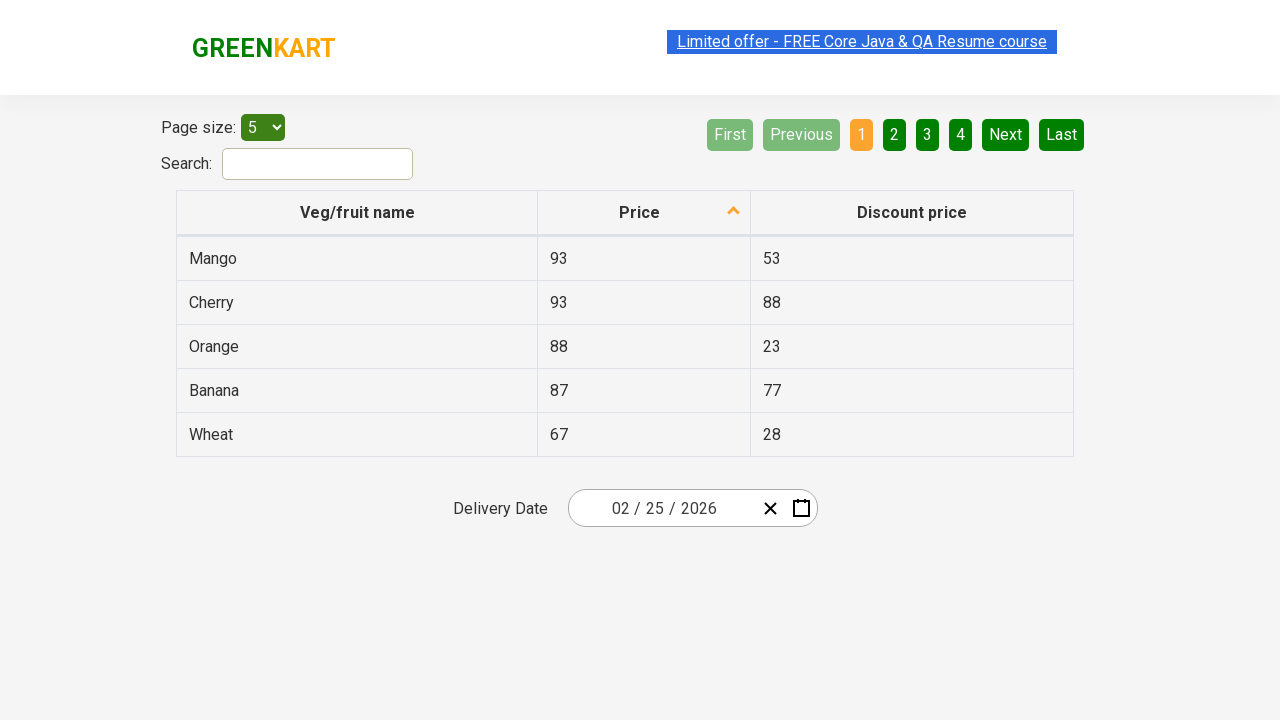

Waited for table to complete sorting animation
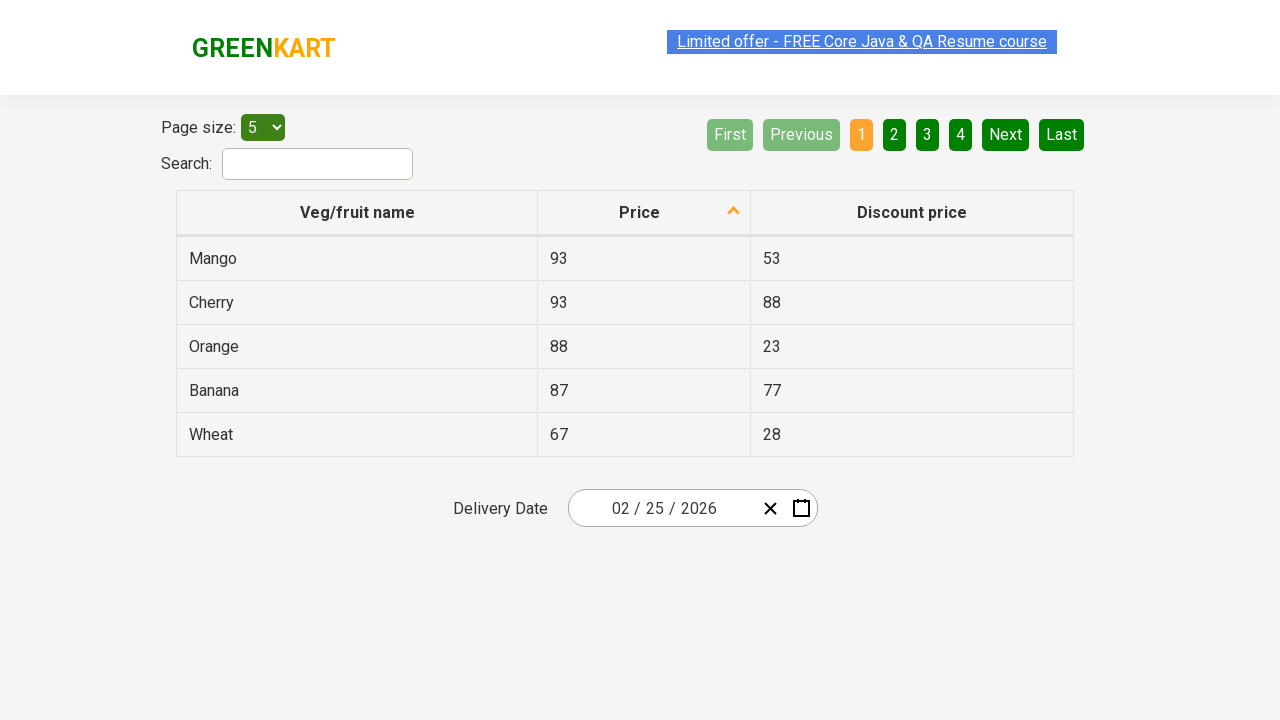

Retrieved all vegetable name elements from table
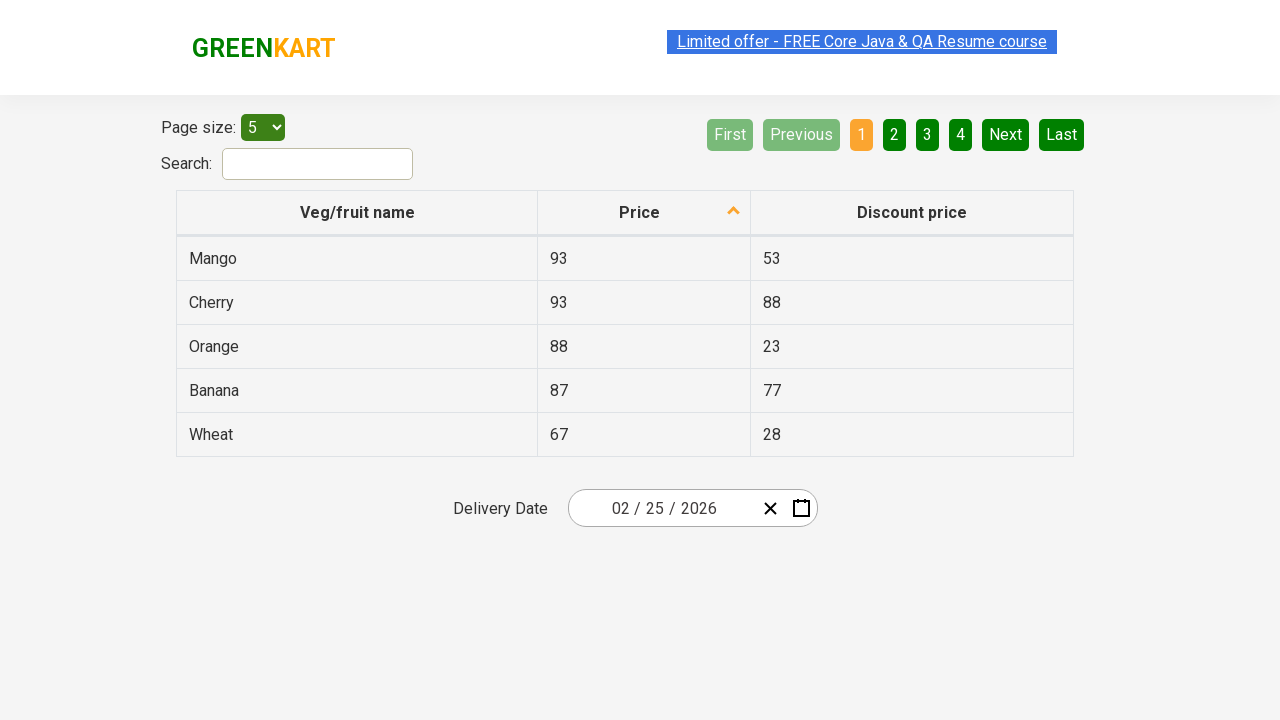

Extracted vegetable names from table: ['93', '93', '88', '87', '67']
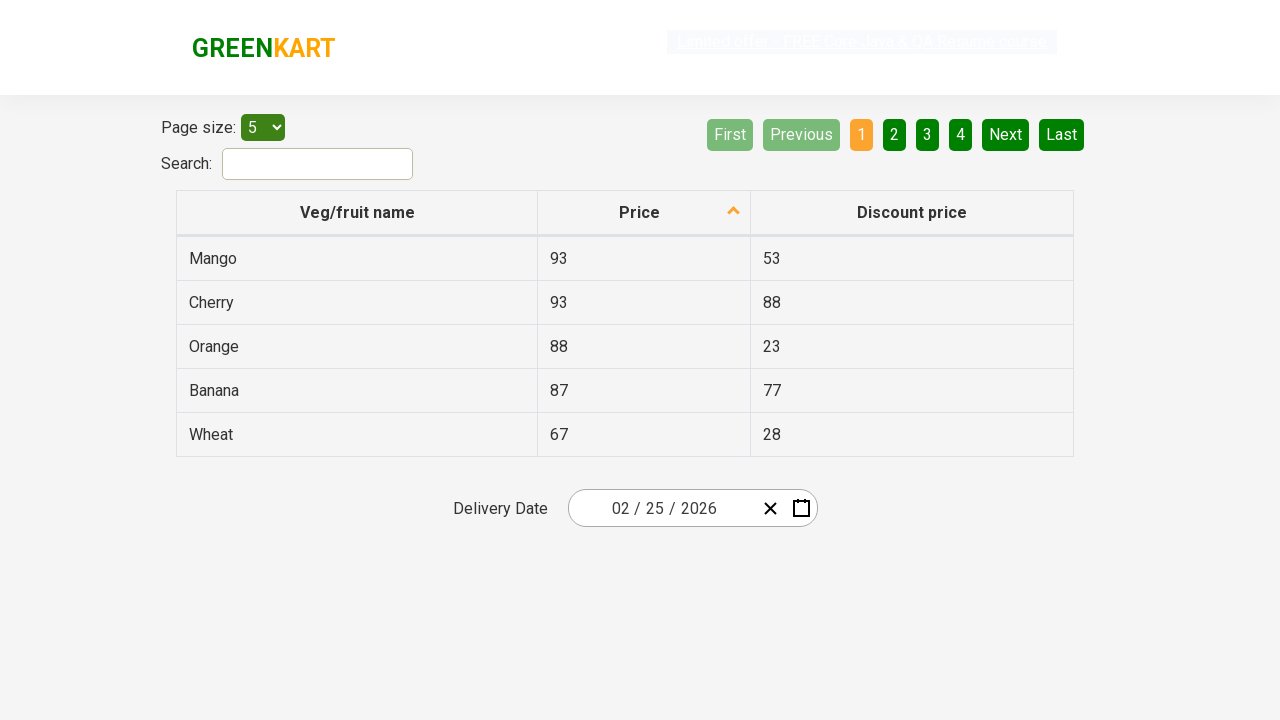

Created expected descending sort order: ['93', '93', '88', '87', '67']
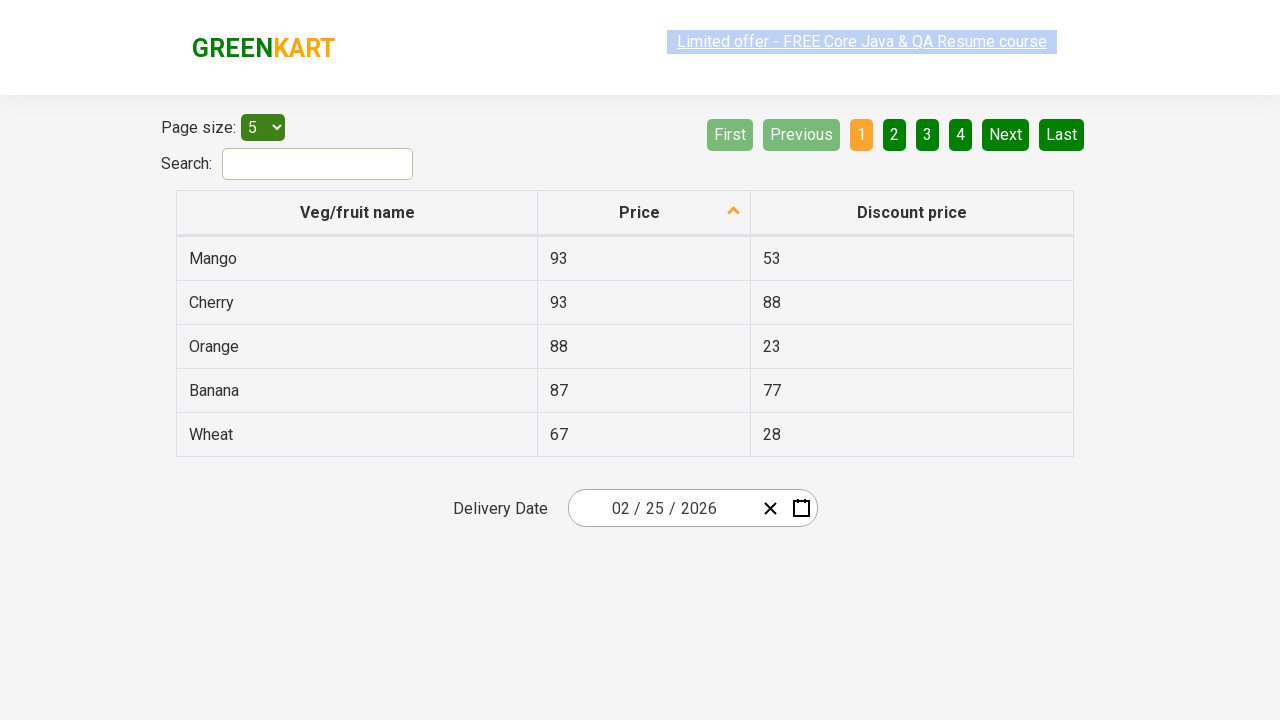

Verified table is correctly sorted in descending order
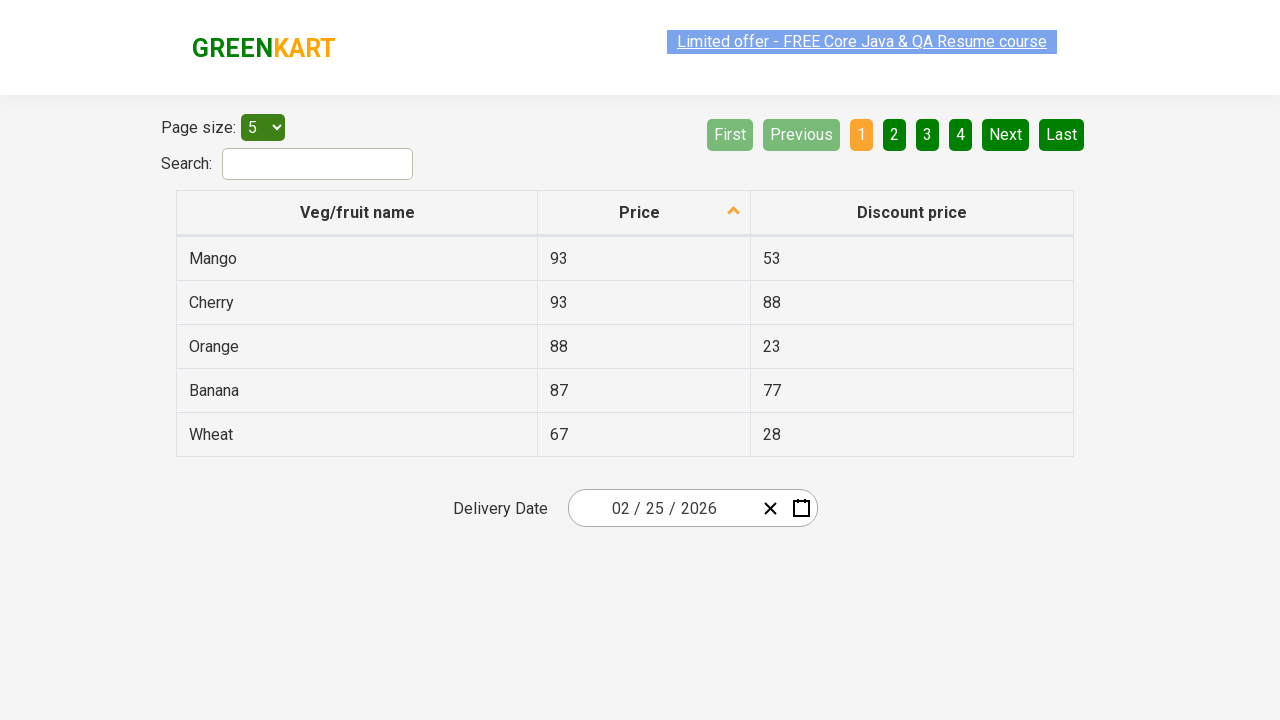

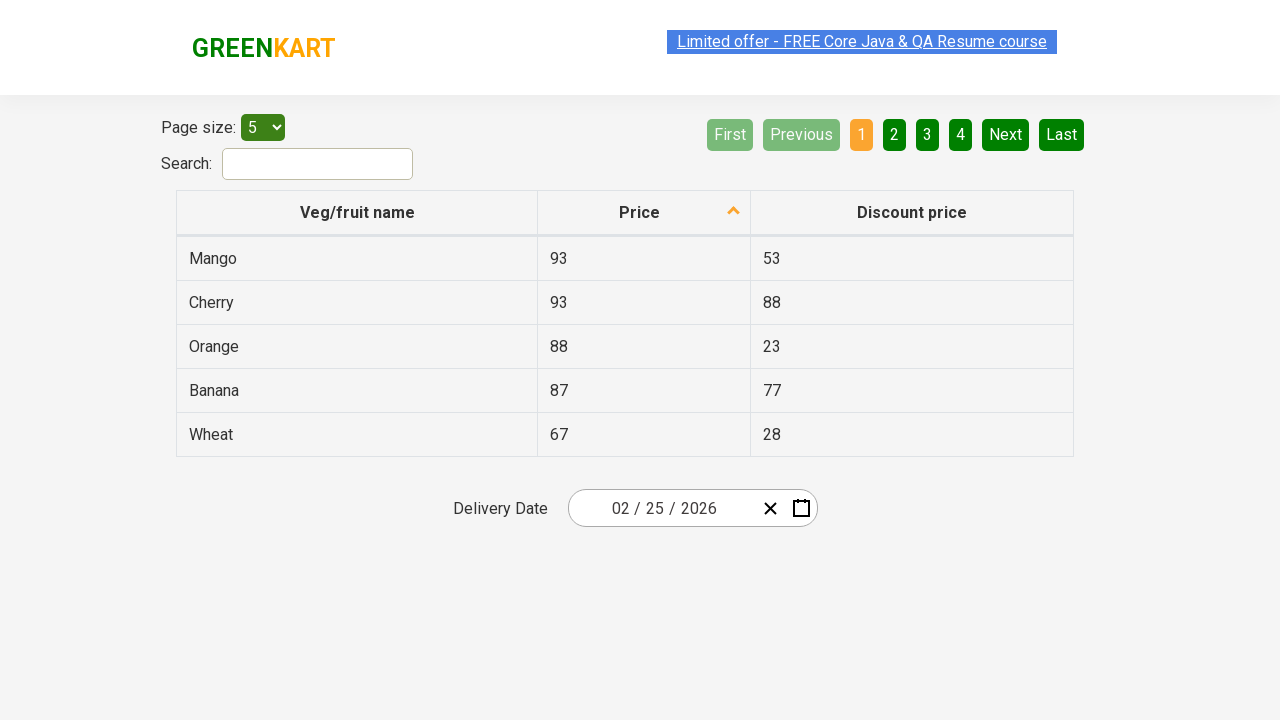